Tests dismissing a JavaScript confirm dialog by clicking a button to trigger the confirm and then dismissing it

Starting URL: https://automationfc.github.io/basic-form/index.html

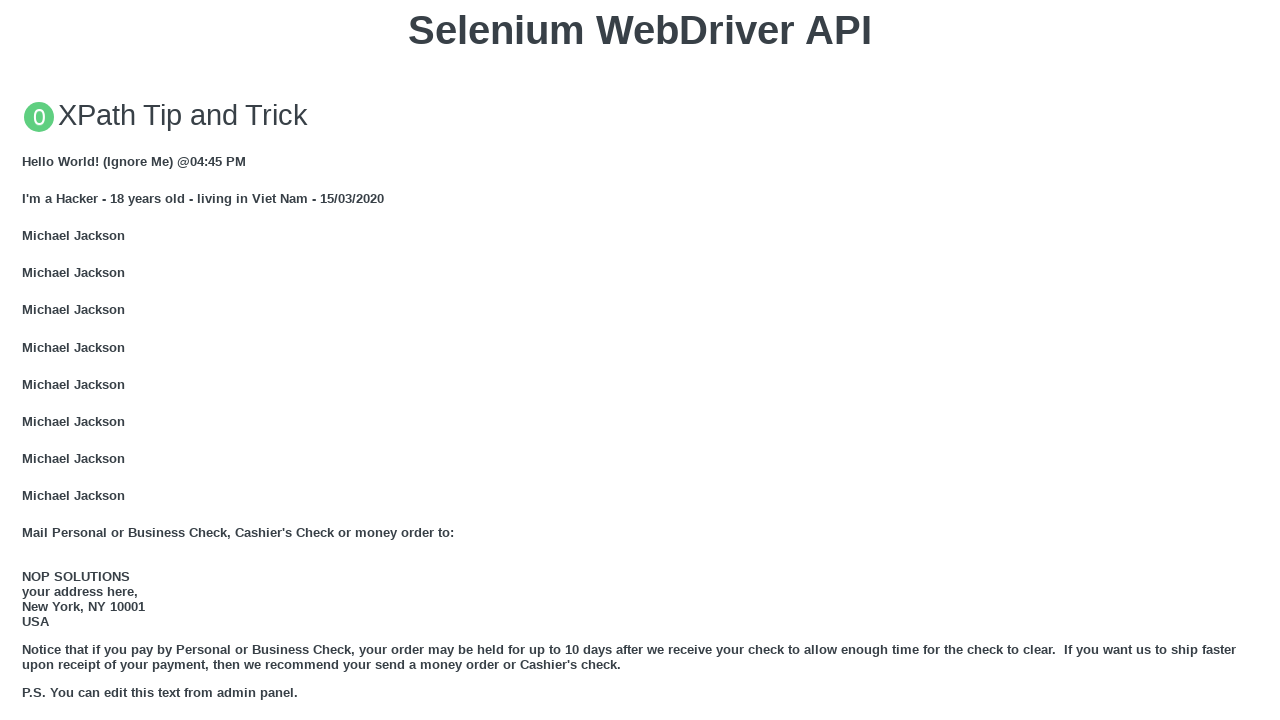

Navigated to basic form page
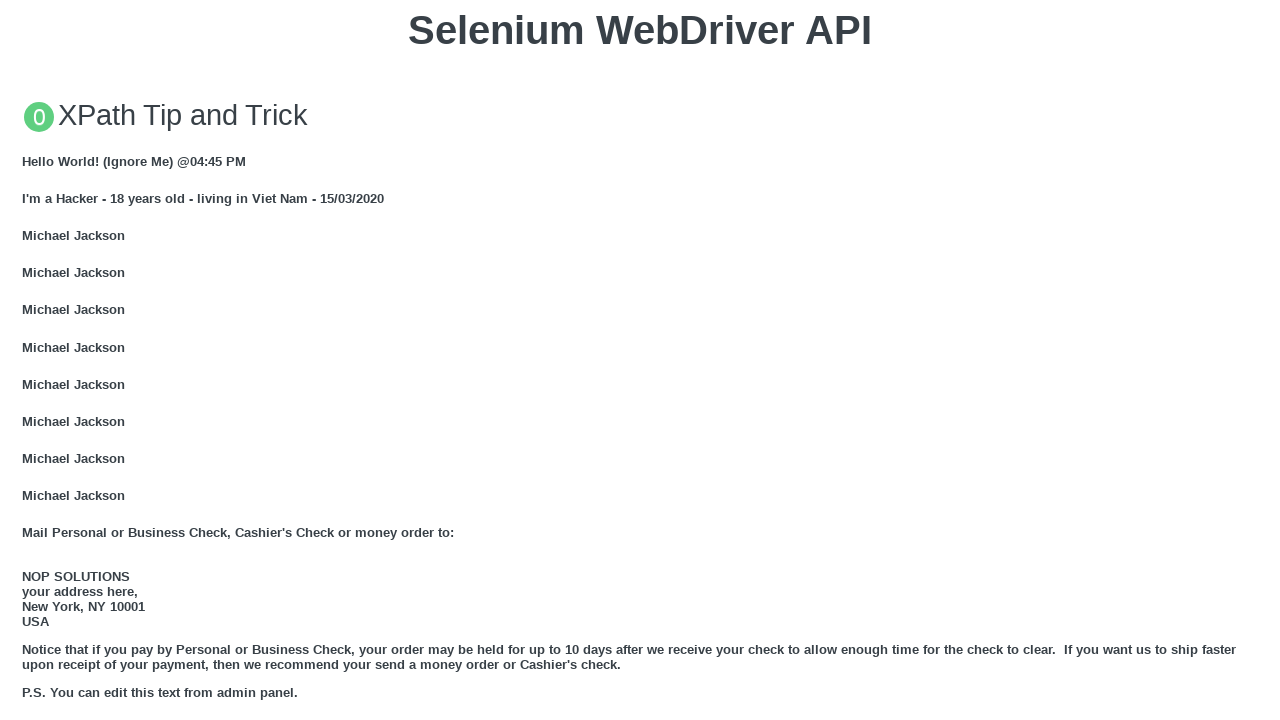

Clicked button to trigger JavaScript confirm dialog at (640, 360) on xpath=//button[text()='Click for JS Confirm']
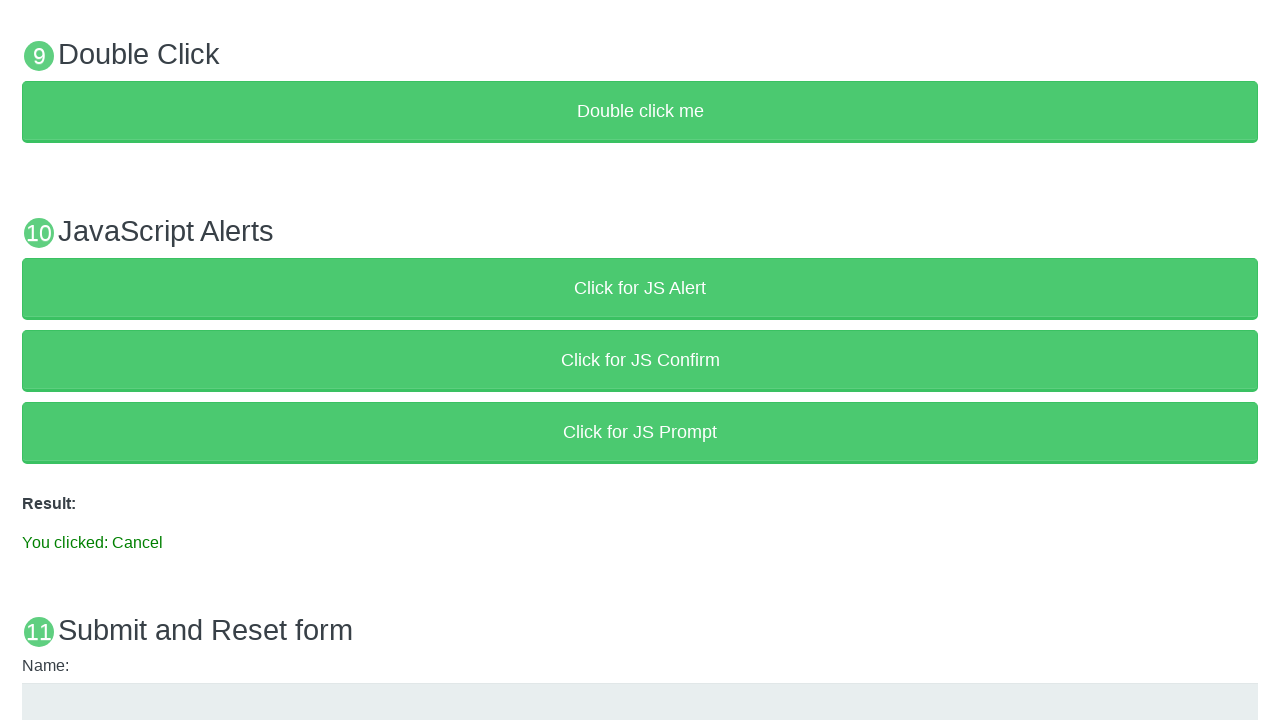

Set up dialog handler to dismiss confirm dialog
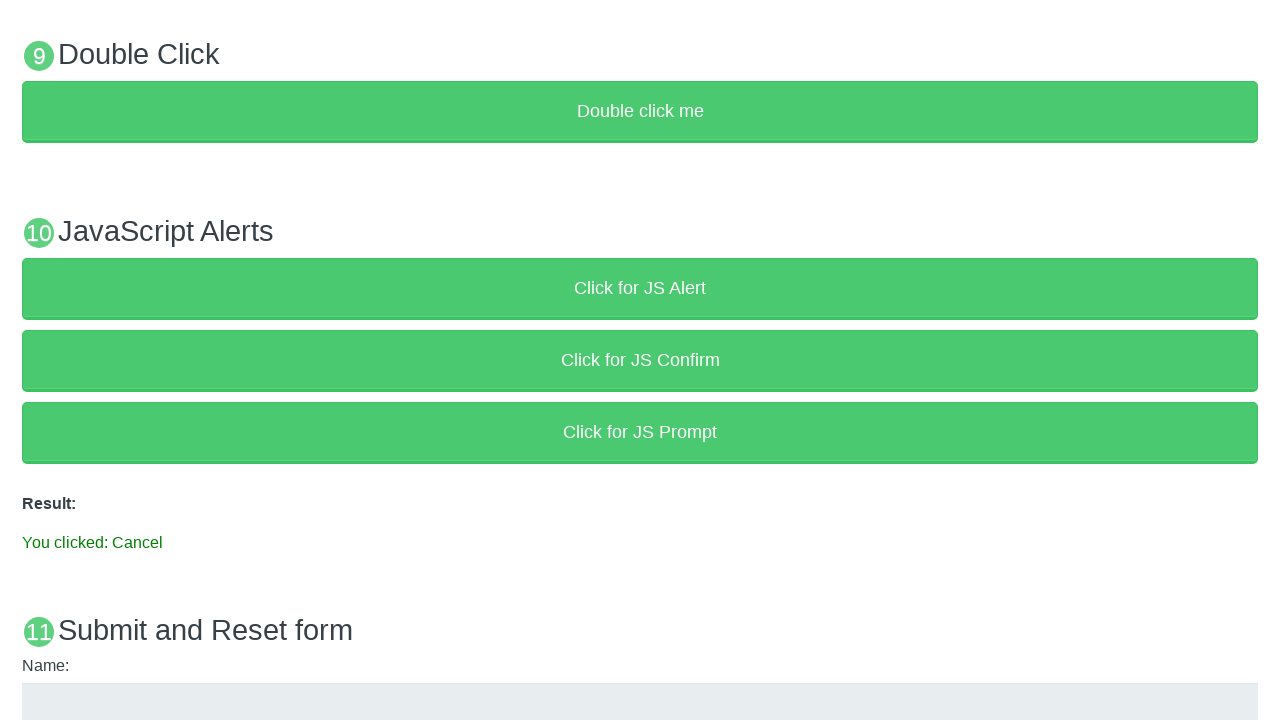

Verified result message shows 'You clicked: Cancel'
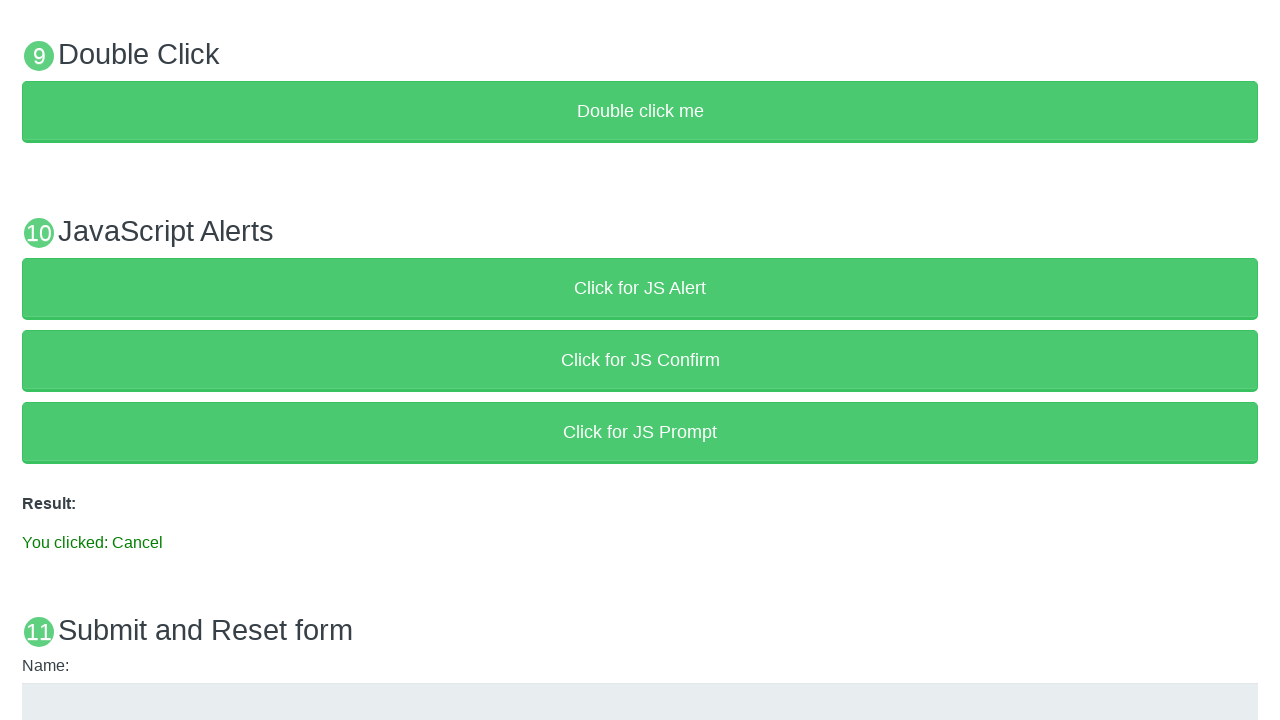

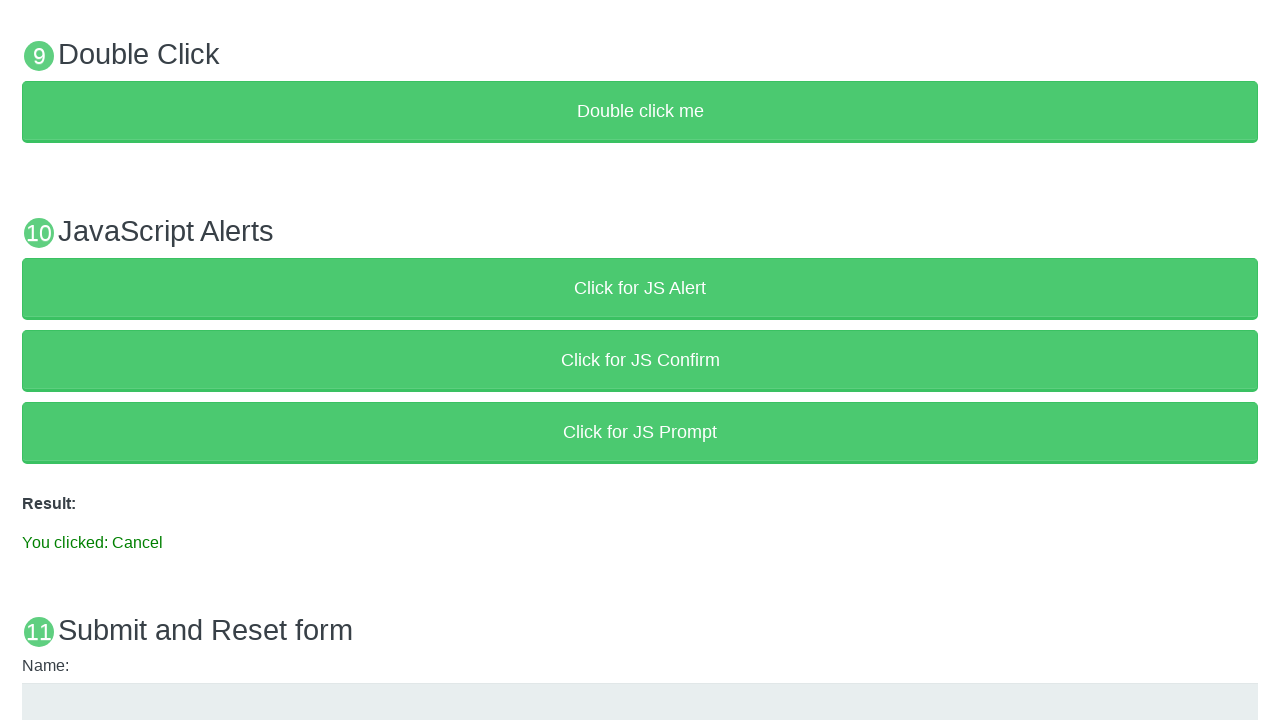